Tests dynamic button interactions by waiting for buttons to become clickable (enabled, visible, and color change) and then clicking each one

Starting URL: https://demoqa.com/dynamic-properties

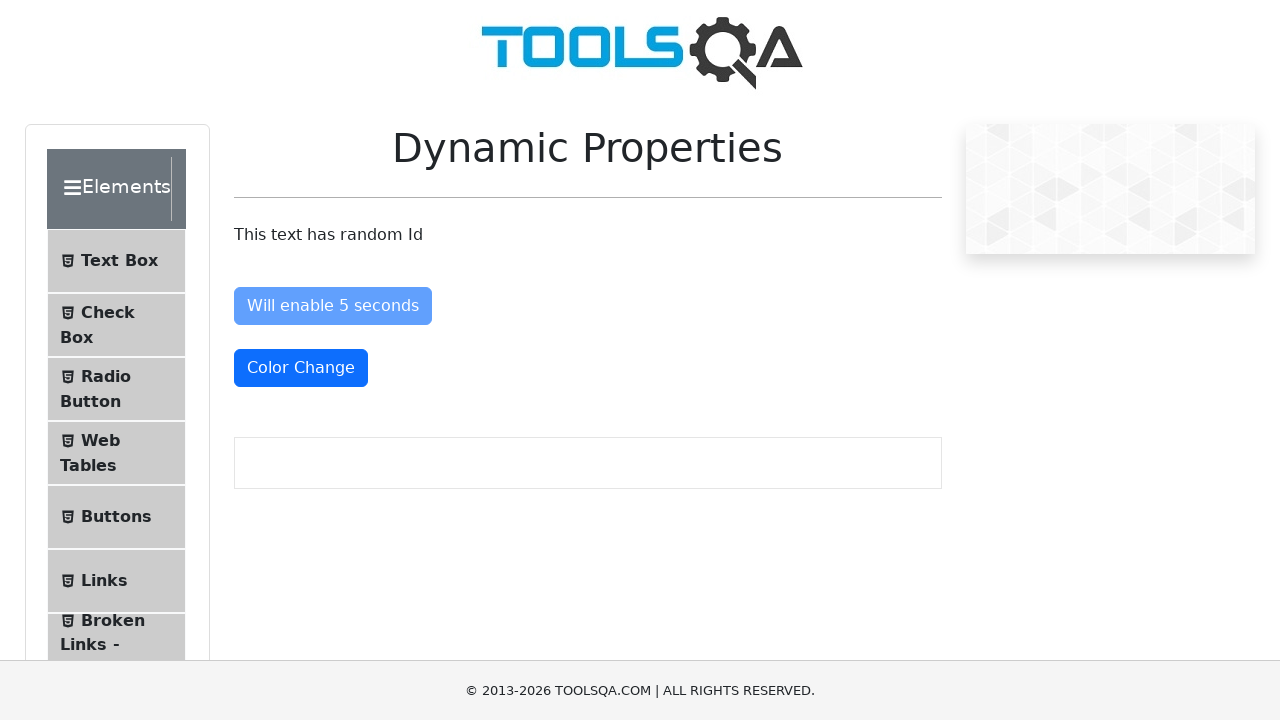

Navigated to dynamic properties demo page
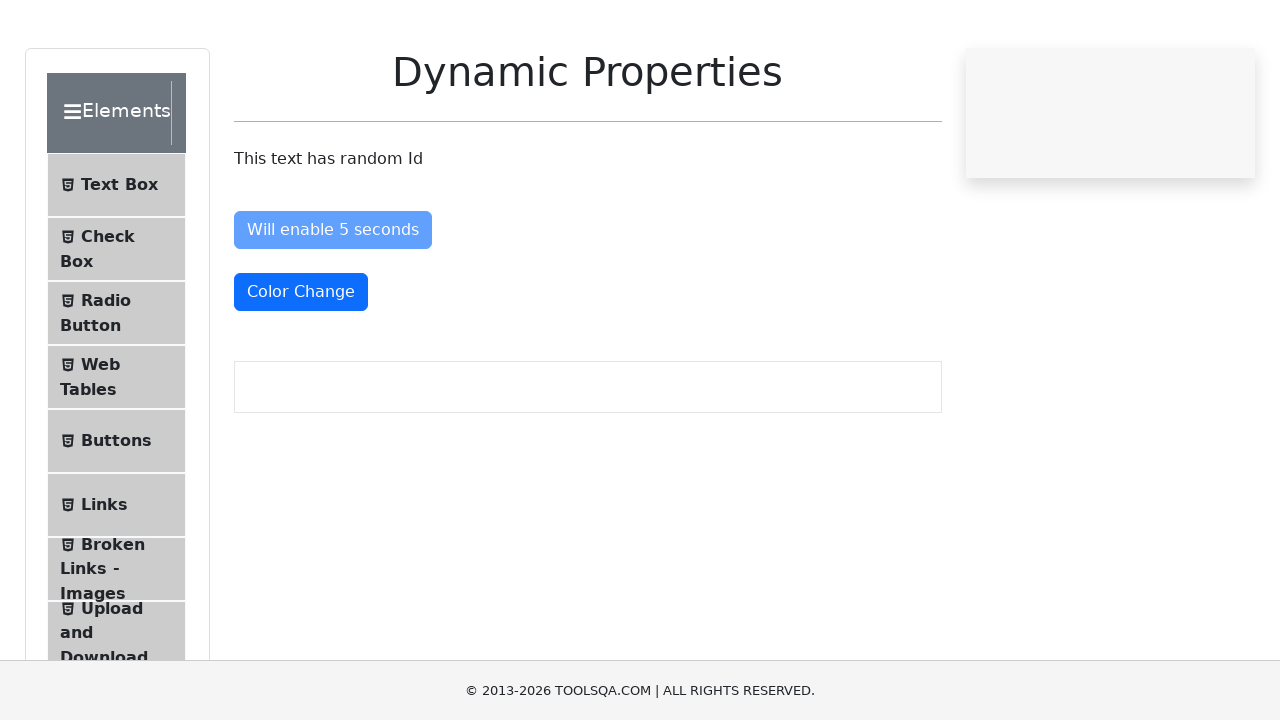

Waited for 'Enable After' button to become enabled
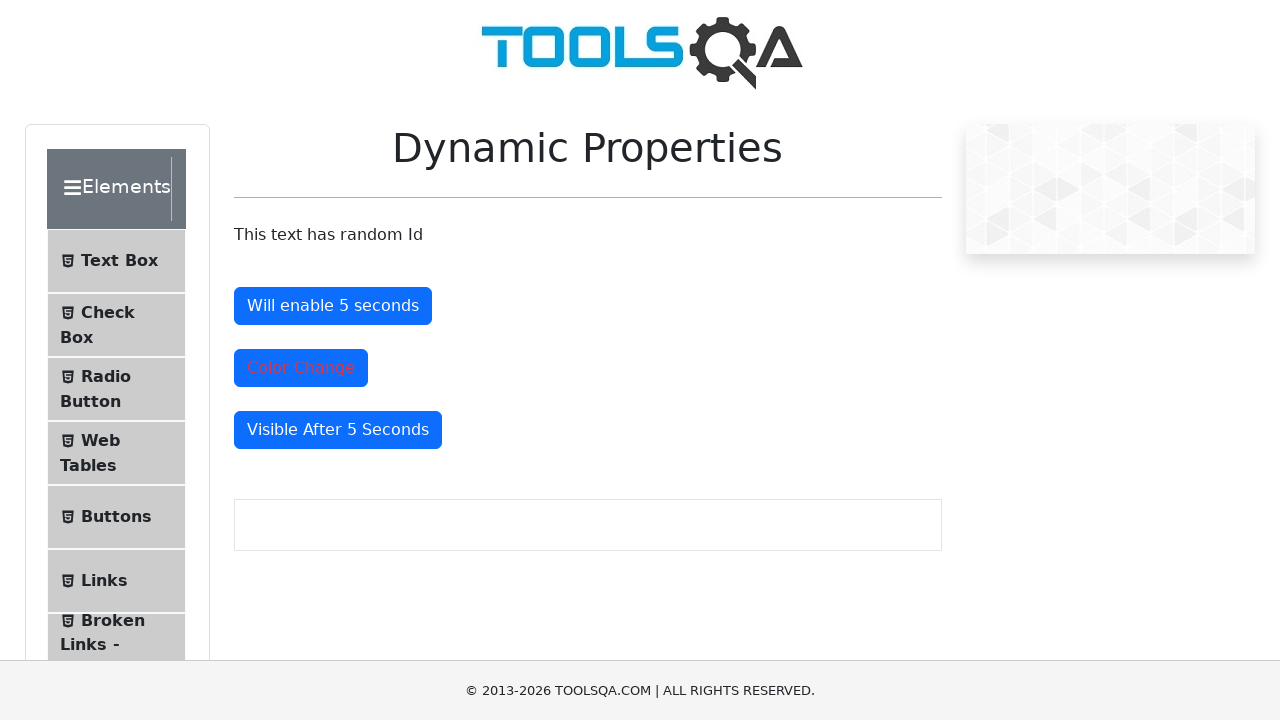

Clicked 'Enable After' button at (333, 306) on #enableAfter
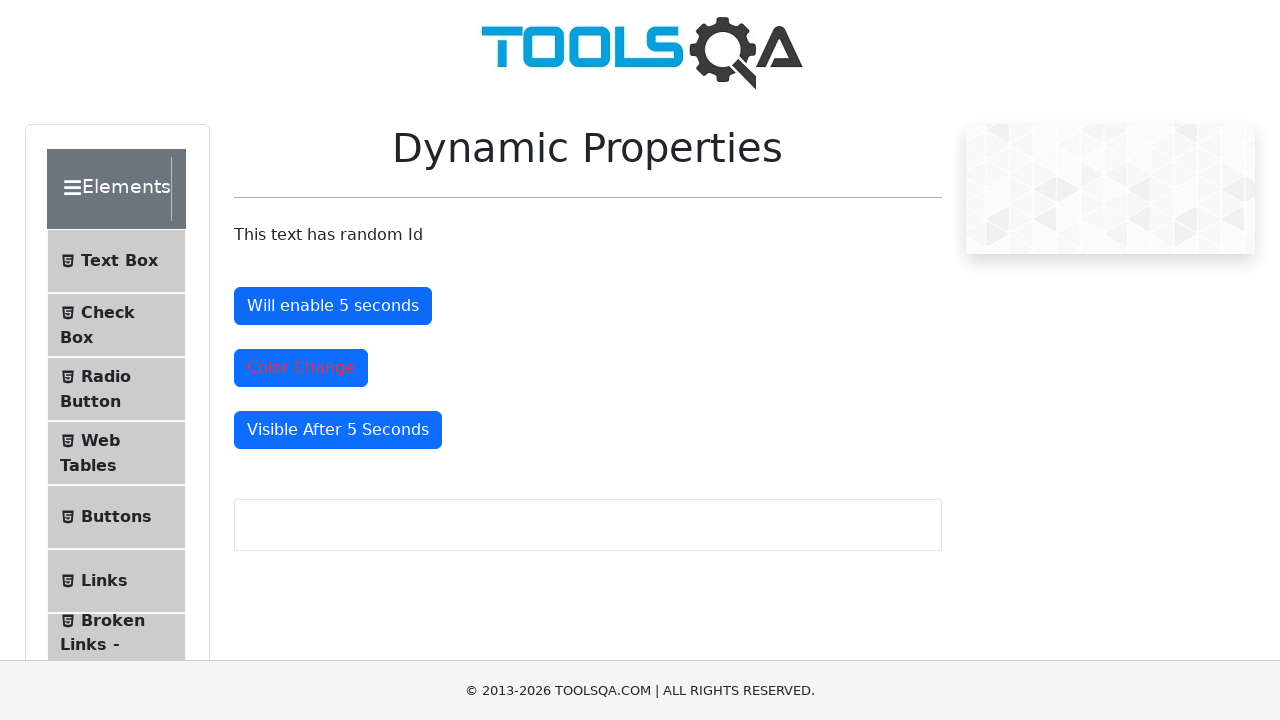

Waited for 'Visible After' button to become visible
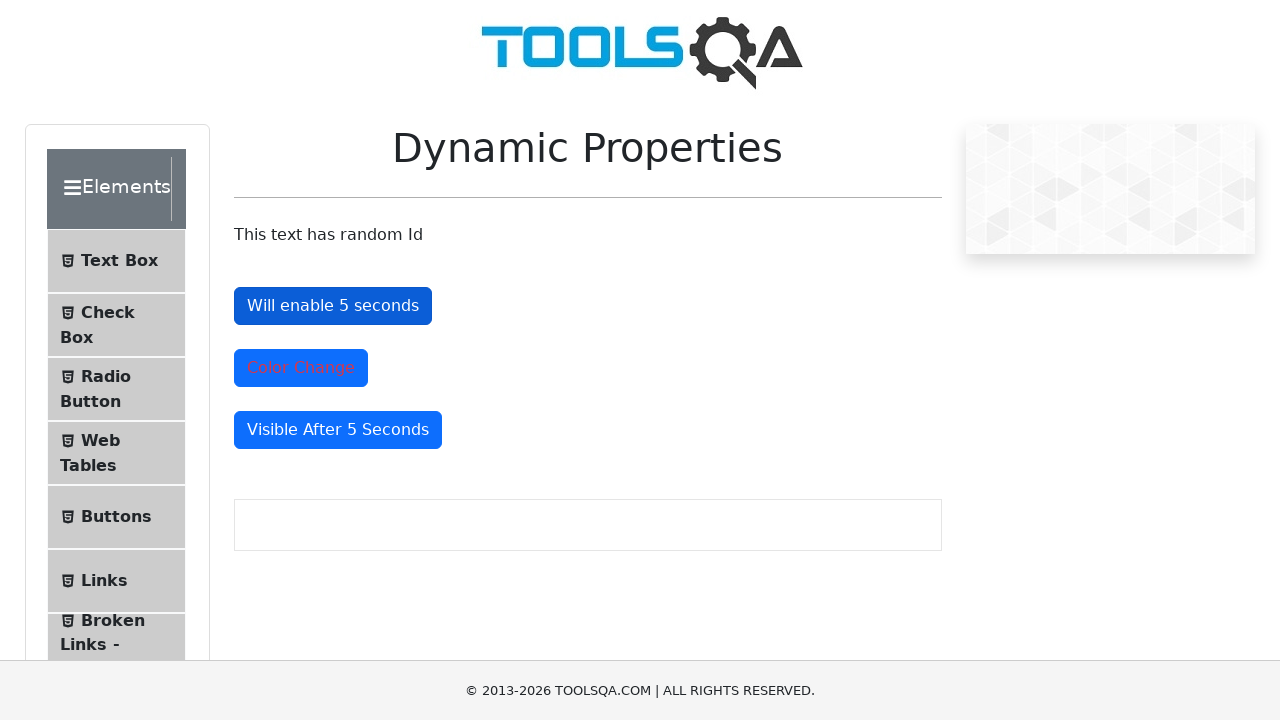

Clicked 'Visible After' button at (338, 430) on #visibleAfter
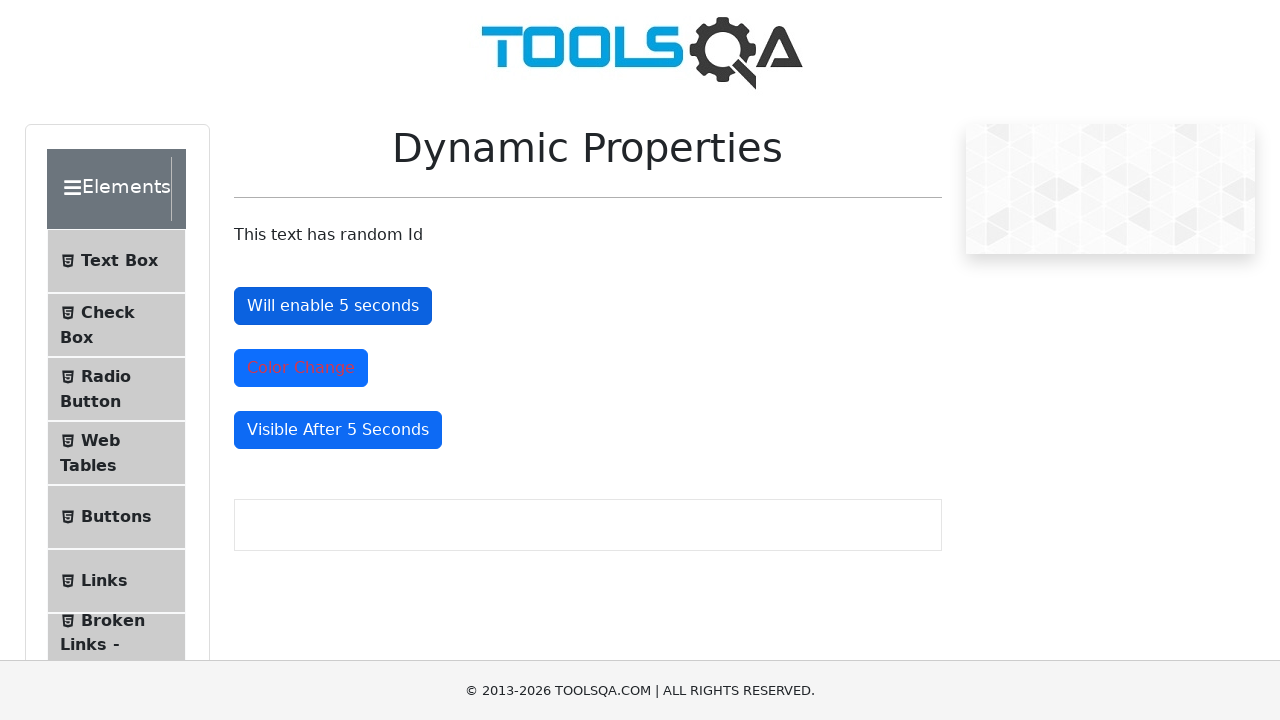

Waited for 'Color Change' button to change color and become clickable
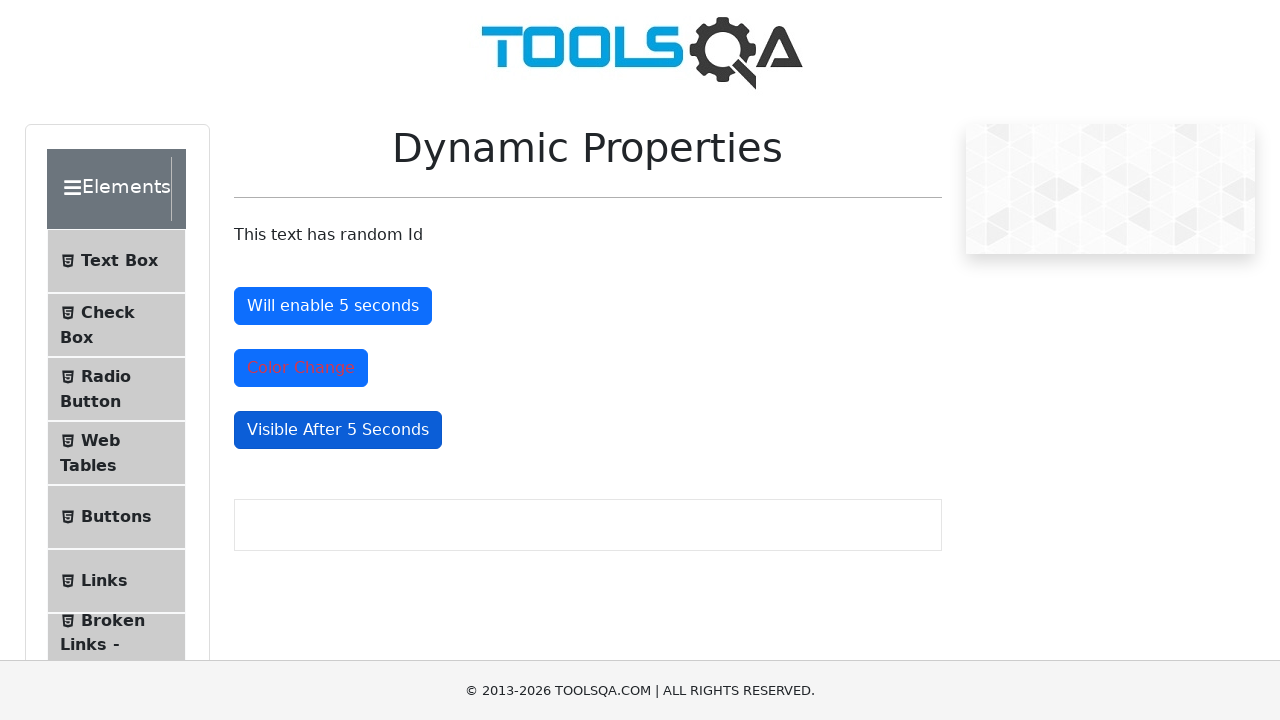

Clicked 'Color Change' button at (301, 368) on #colorChange
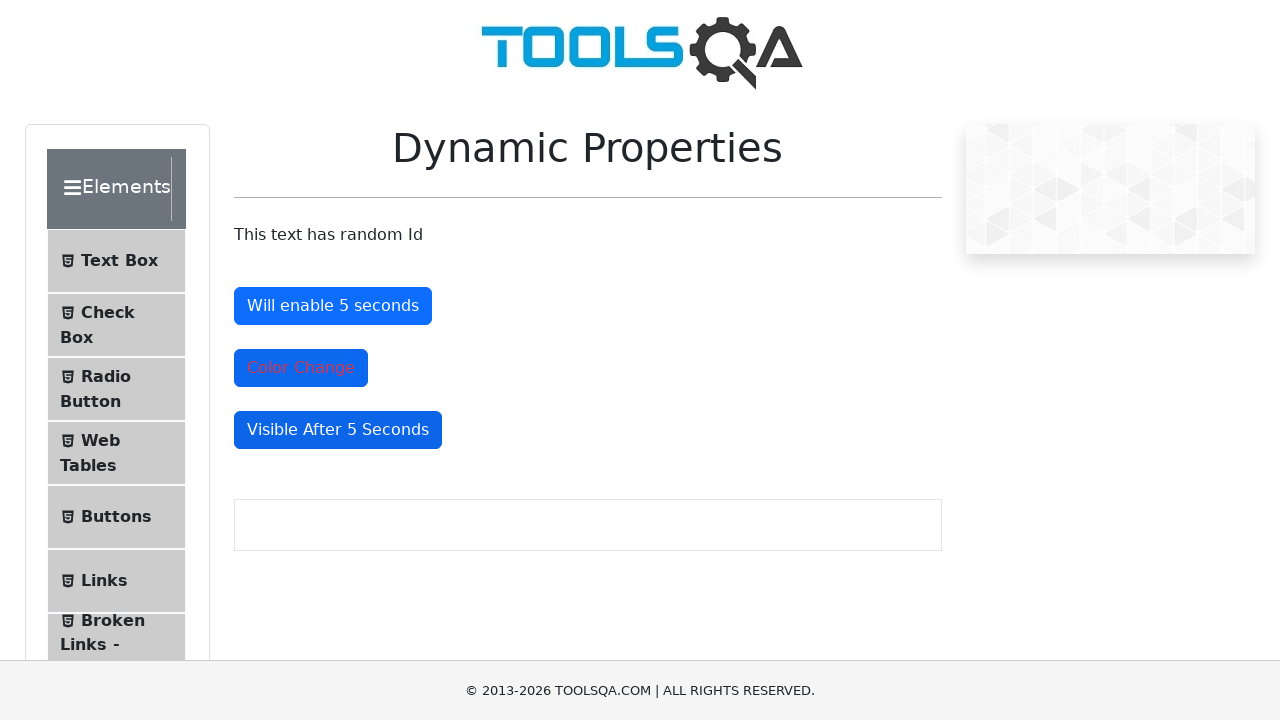

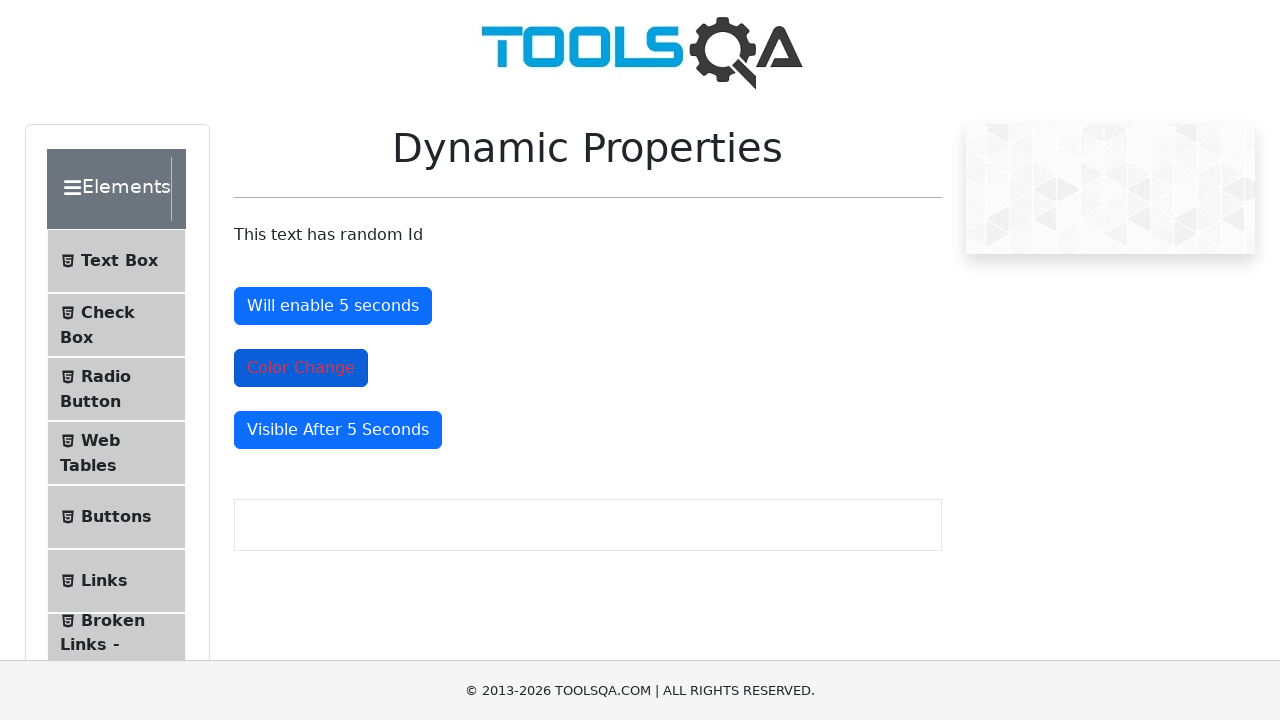